Tests scrolling functionality by scrolling down to an element at the bottom of the page and then scrolling back up using Page Up keys

Starting URL: https://practice.cydeo.com/

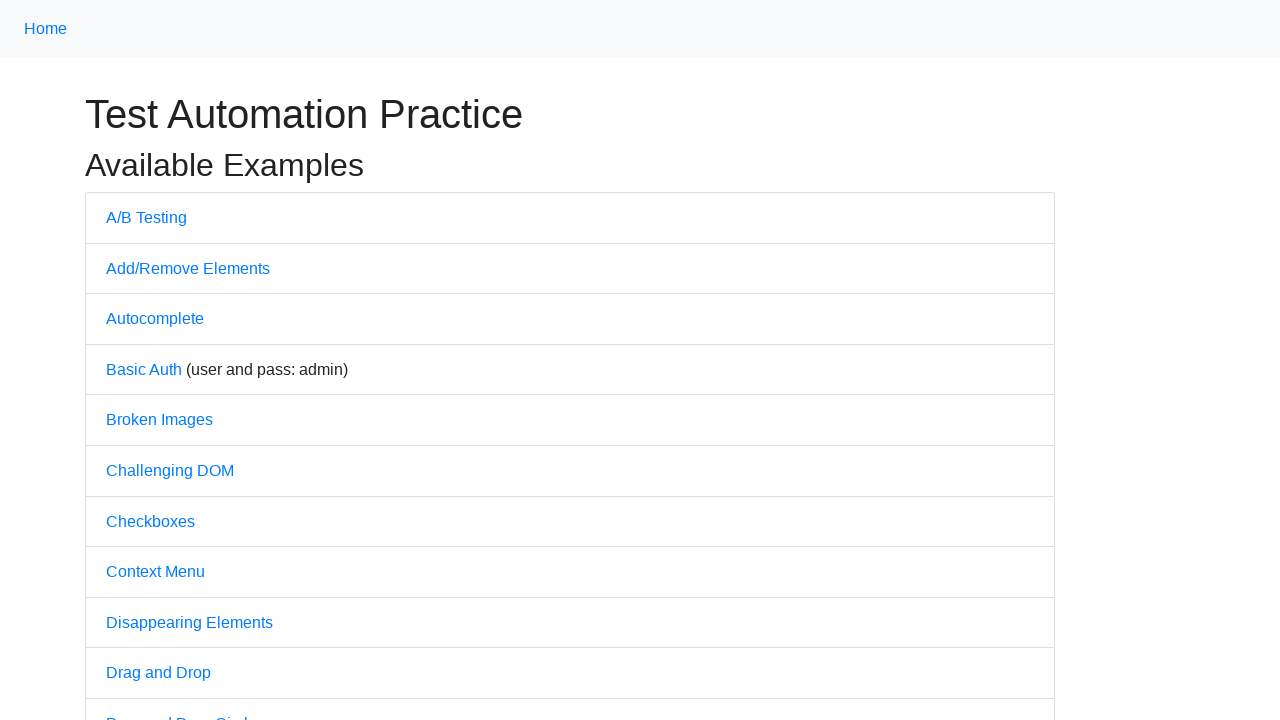

Located 'Powered by CYDEO' text element at bottom of page
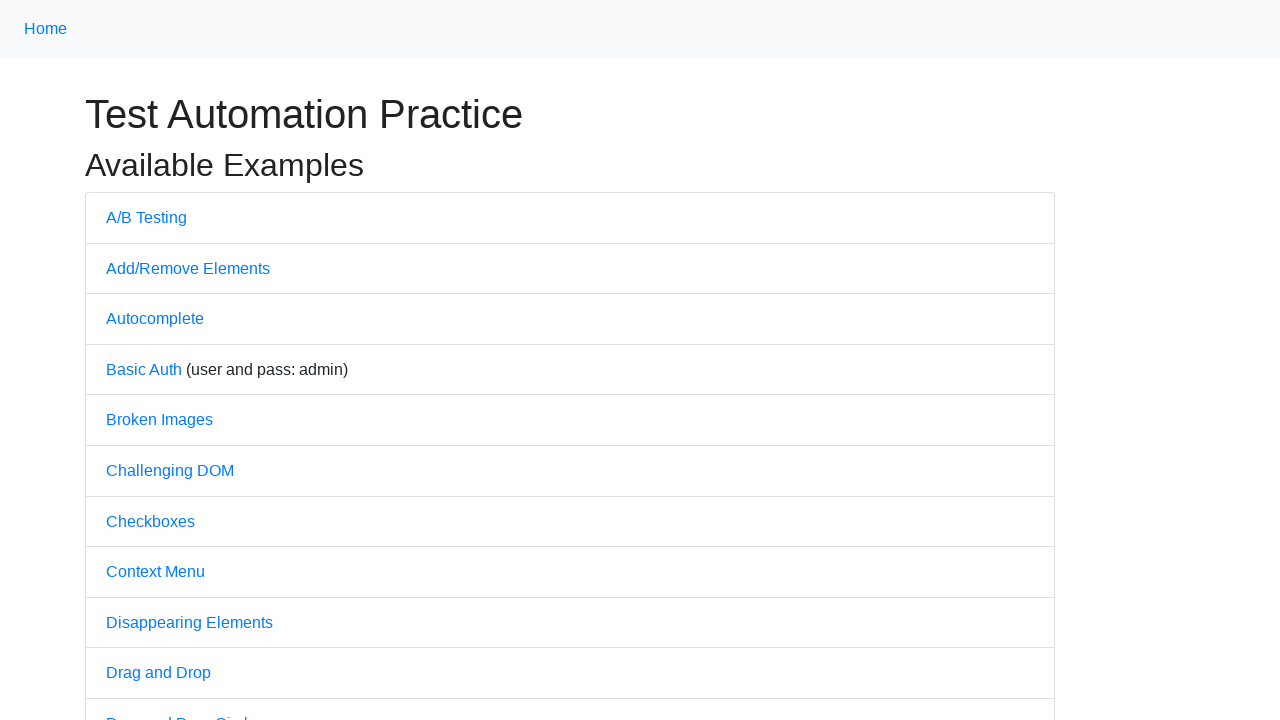

Scrolled down to 'Powered by CYDEO' element
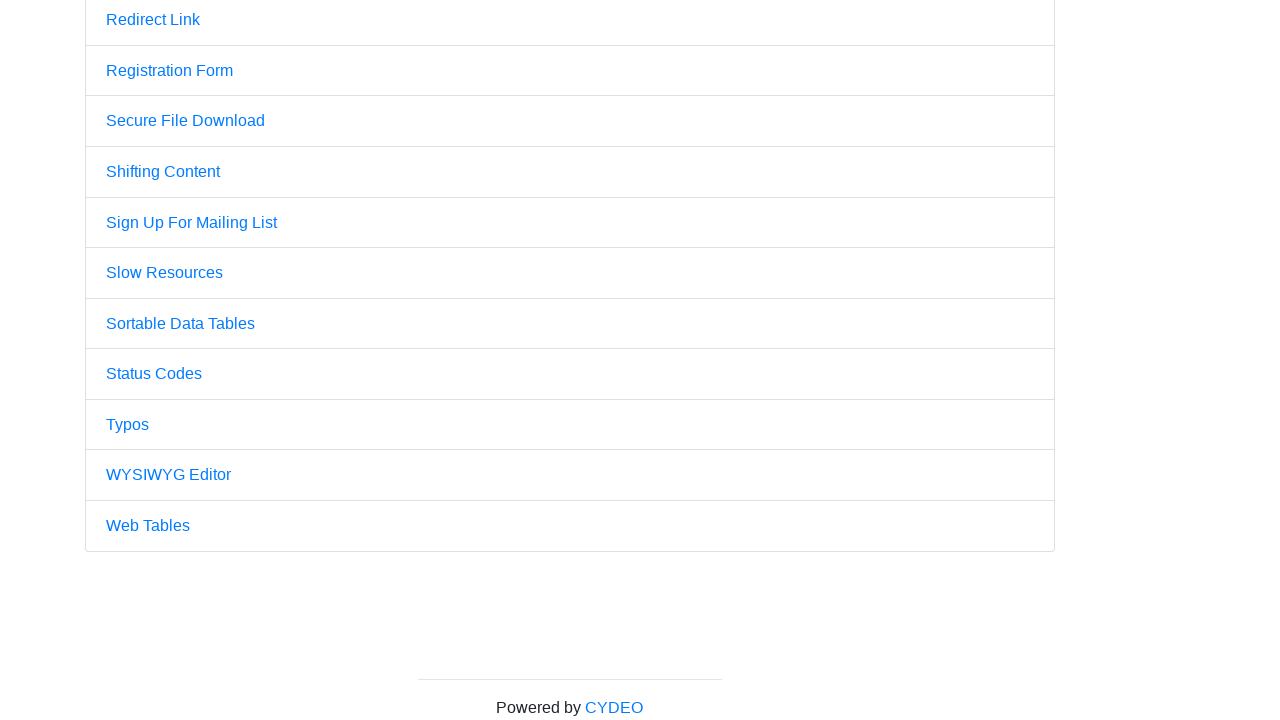

Waited 2 seconds to observe scroll effect
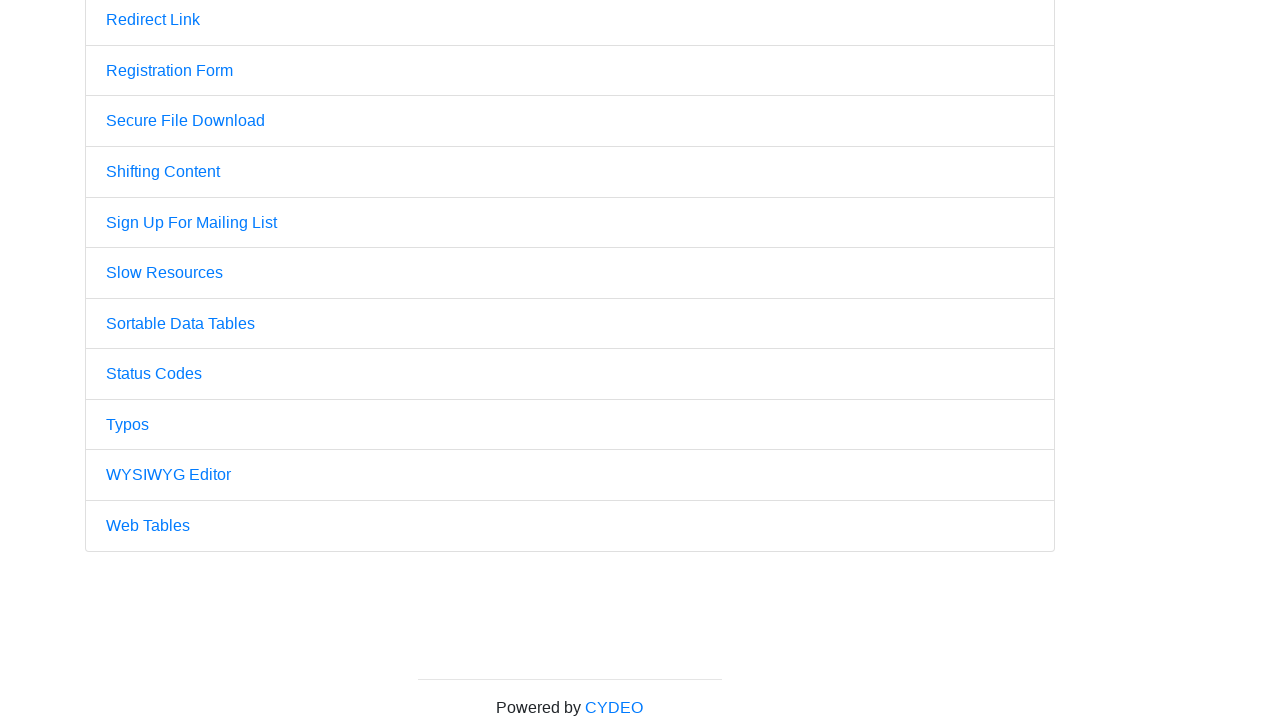

Pressed PageUp key (1st time)
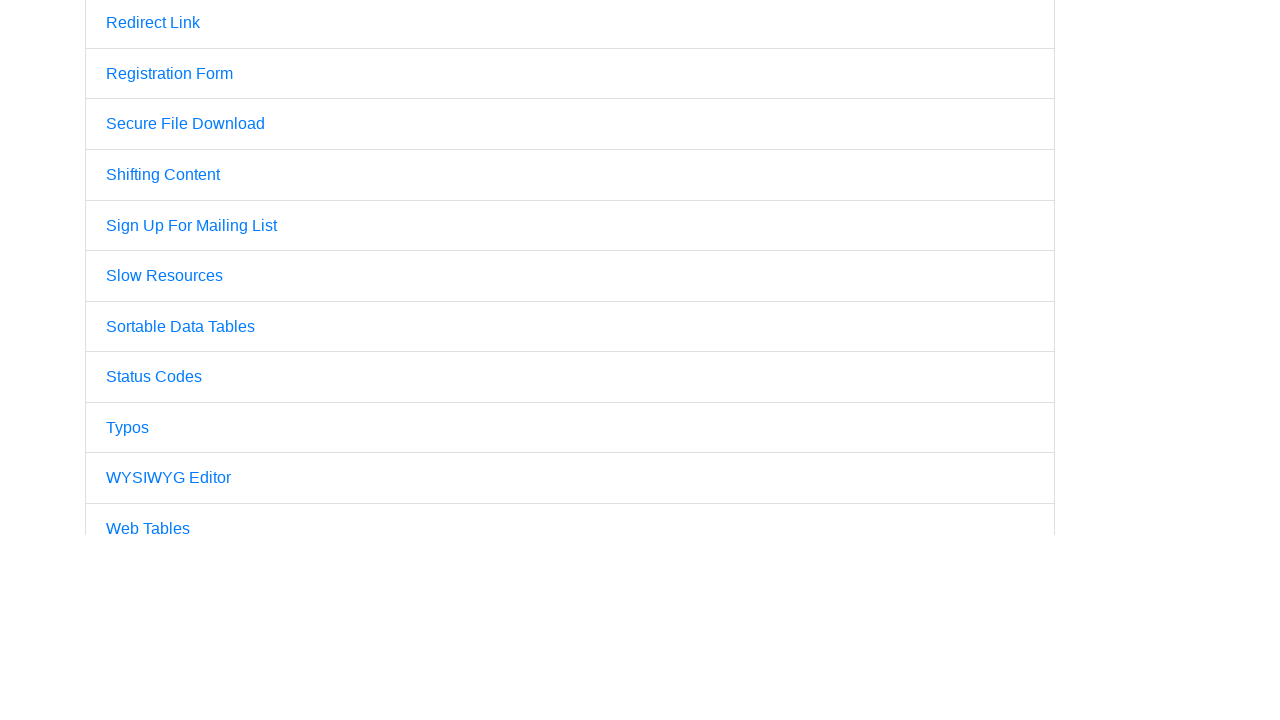

Pressed PageUp key (2nd time)
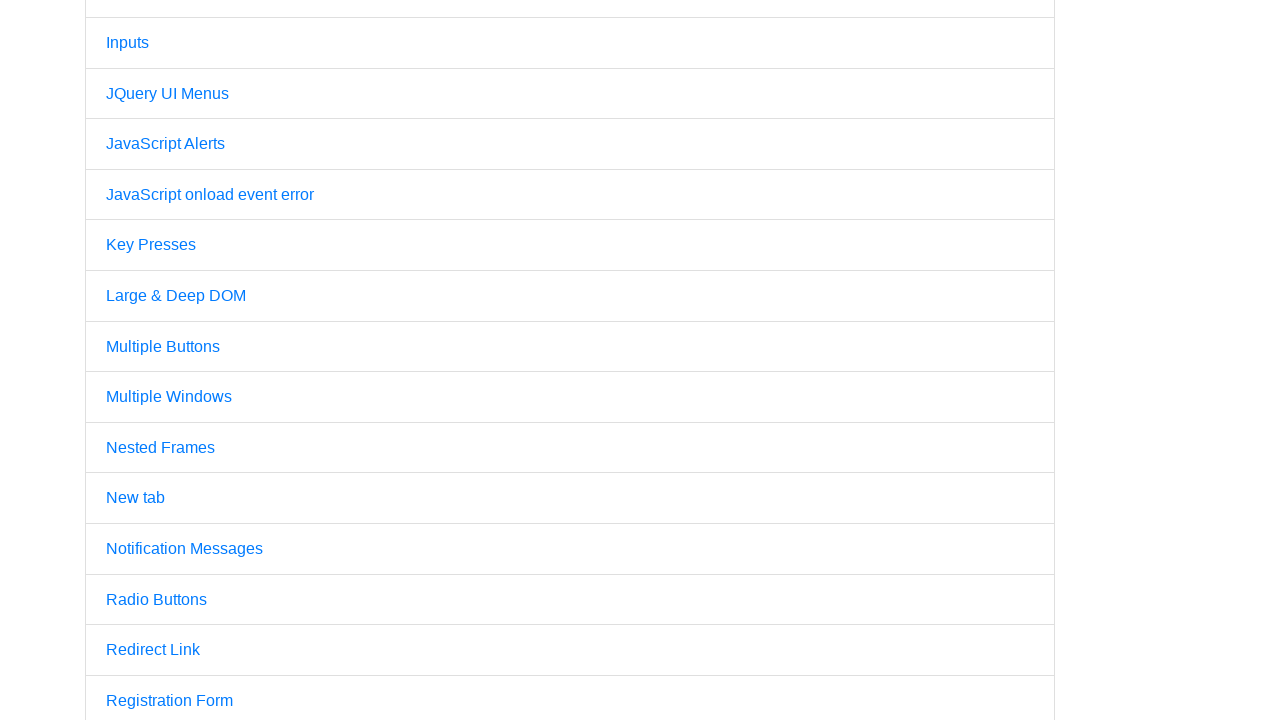

Pressed PageUp key (3rd time)
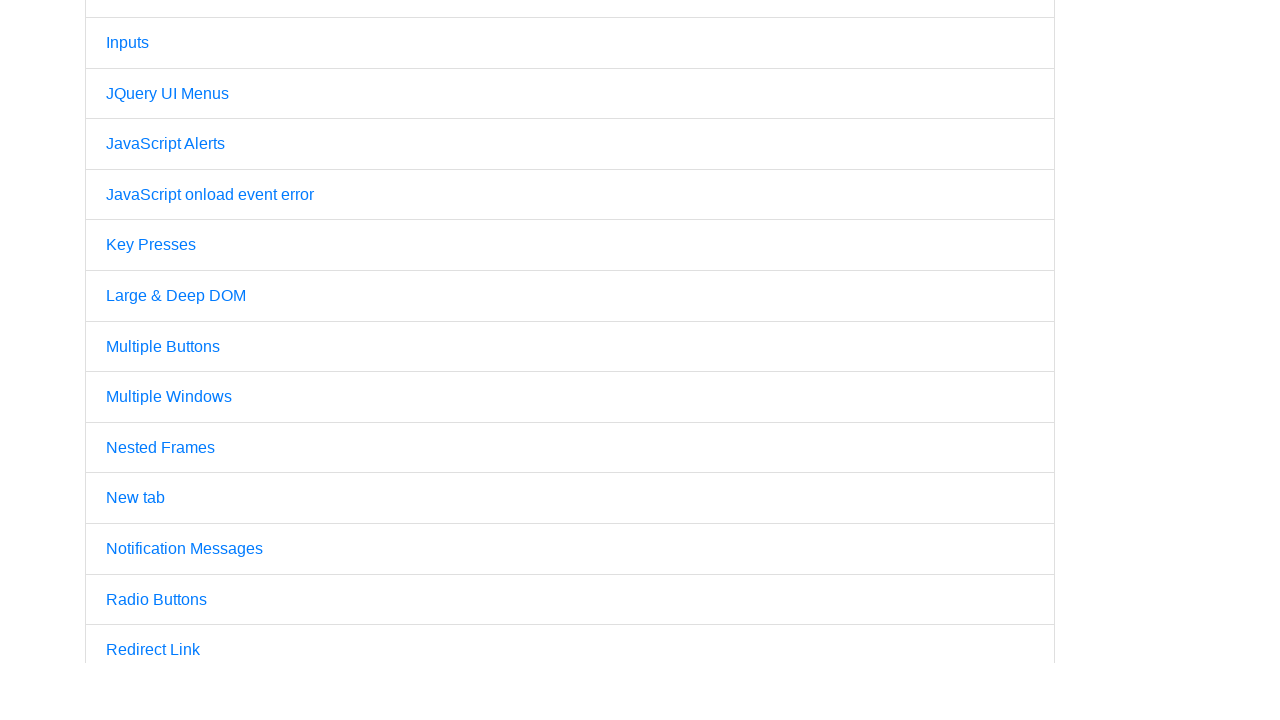

Waited 2 seconds to observe final scroll position
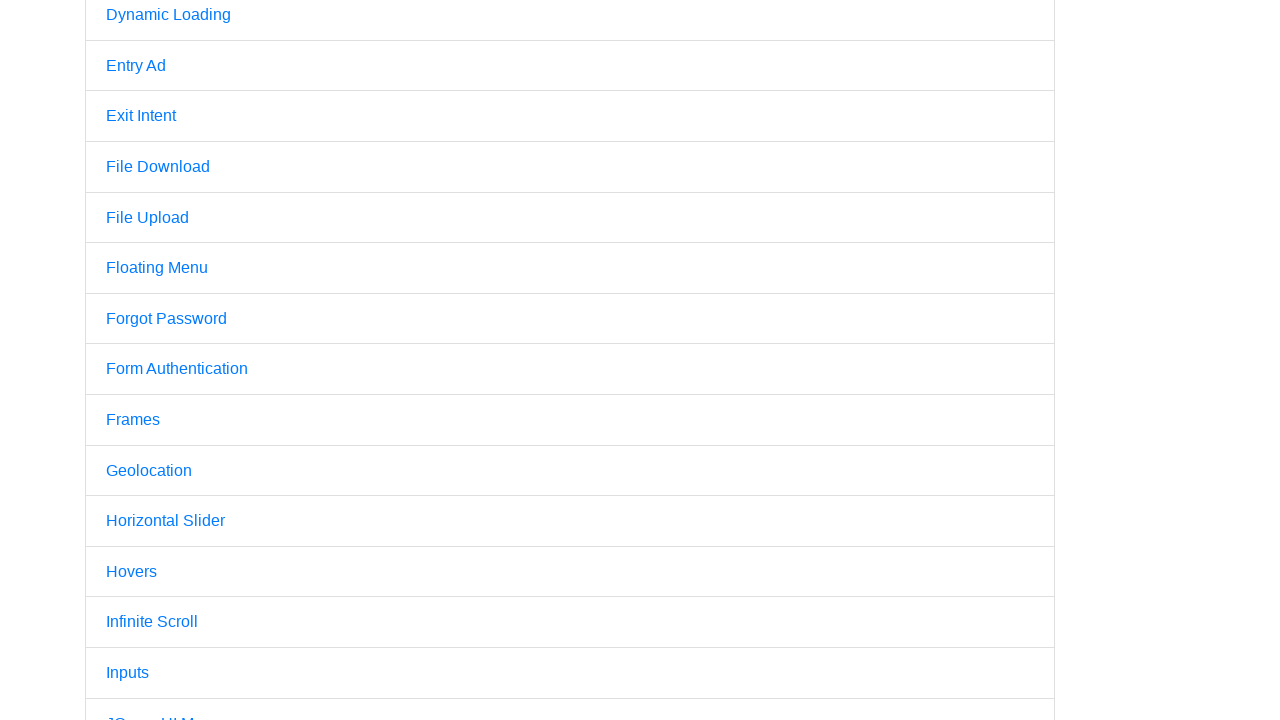

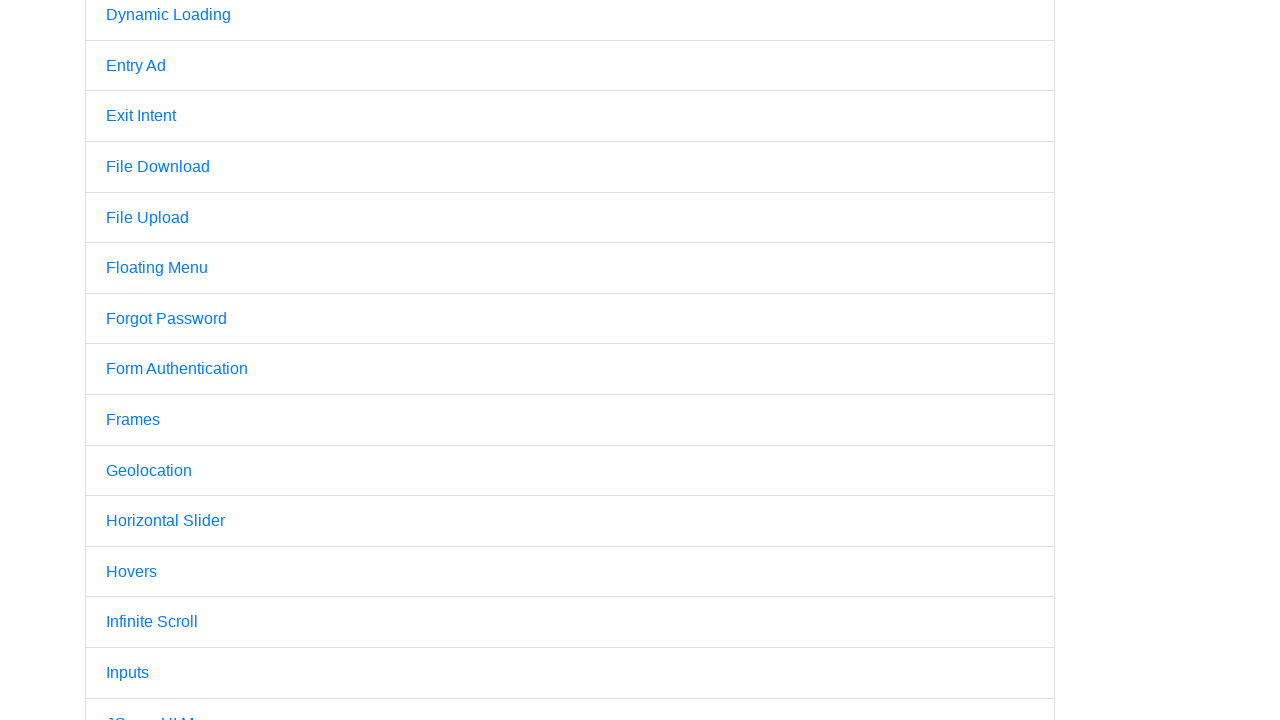